Tests keyboard key presses by sending Space and Left arrow keys to an input element and verifying the displayed result text confirms the key was received.

Starting URL: http://the-internet.herokuapp.com/key_presses

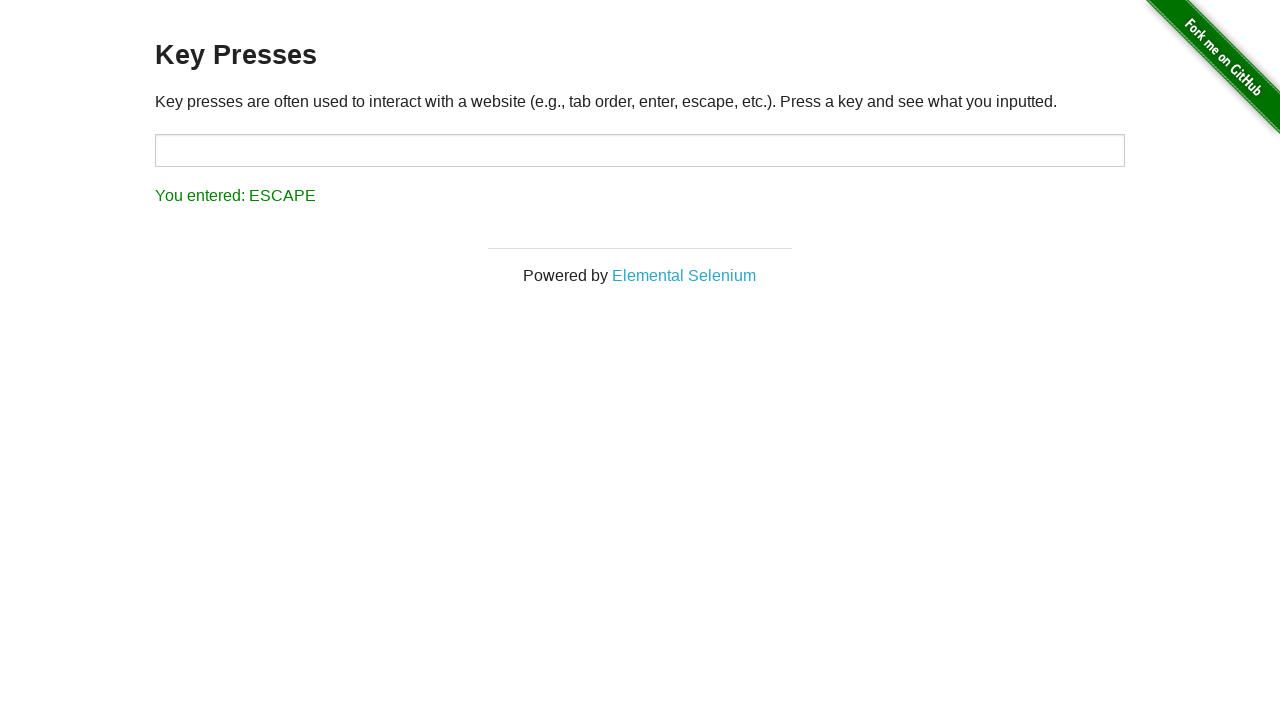

Navigated to key presses test page
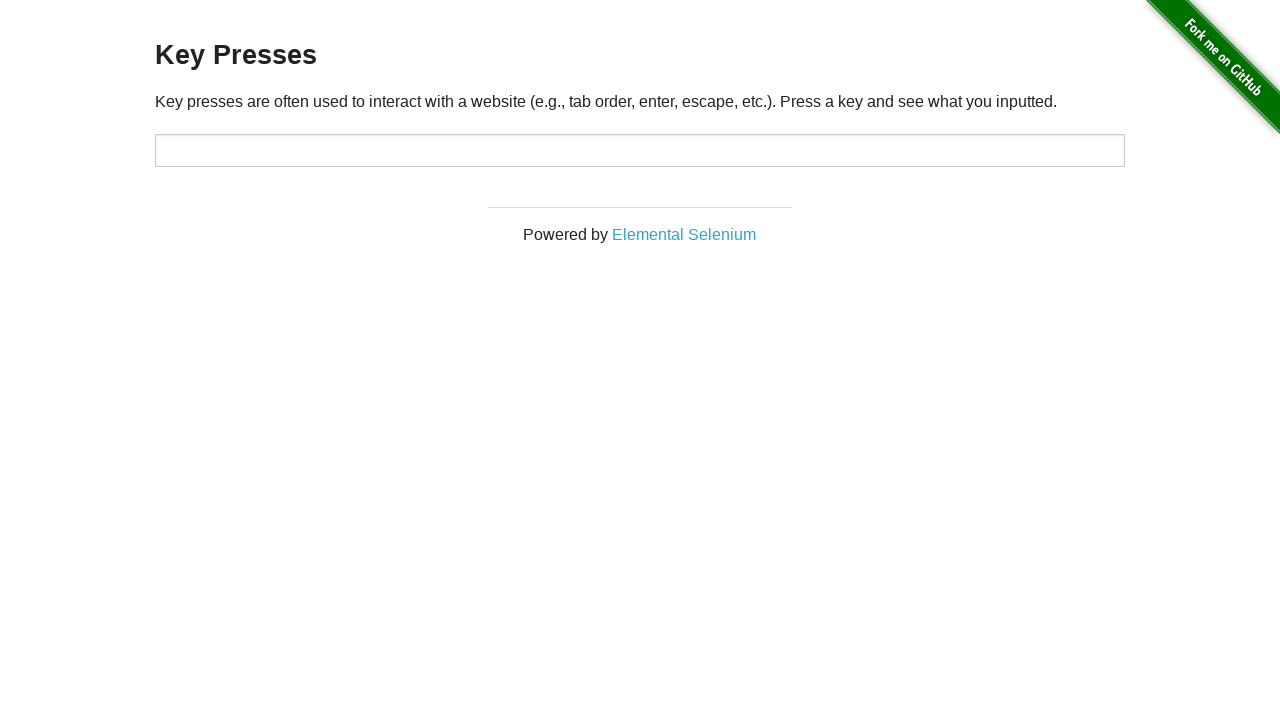

Sent Space key to target element on #target
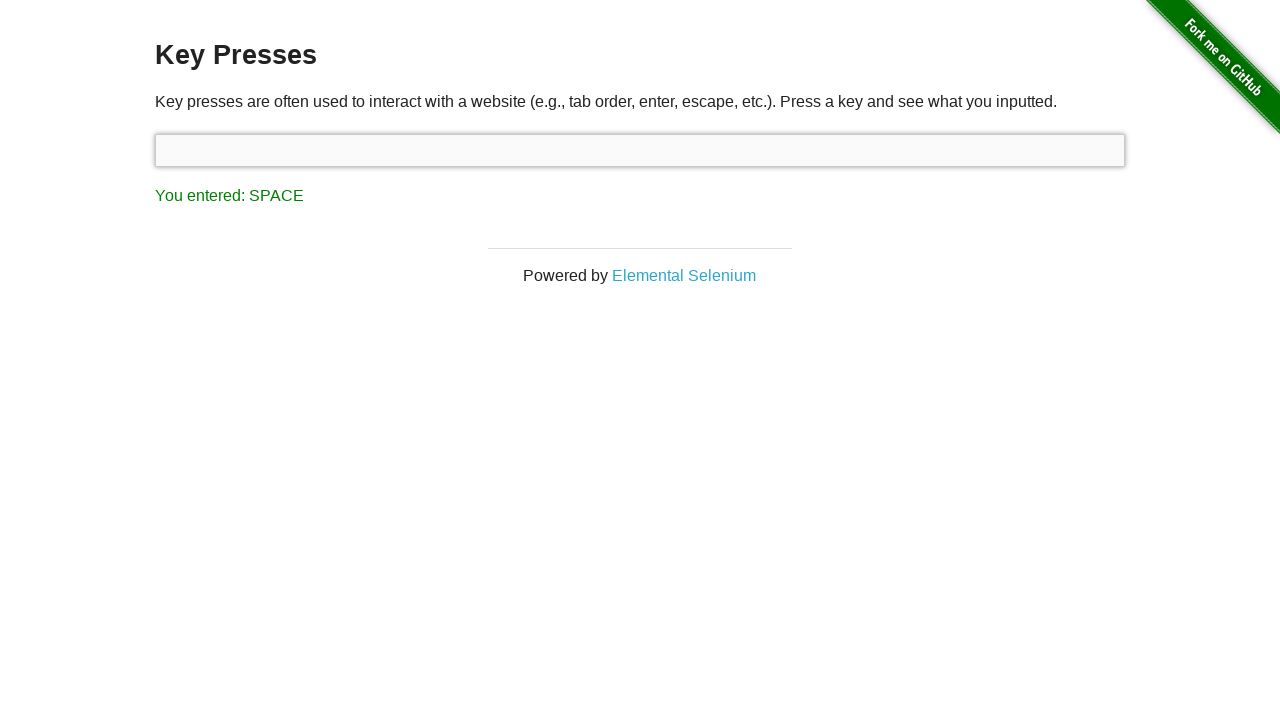

Result element loaded after Space key press
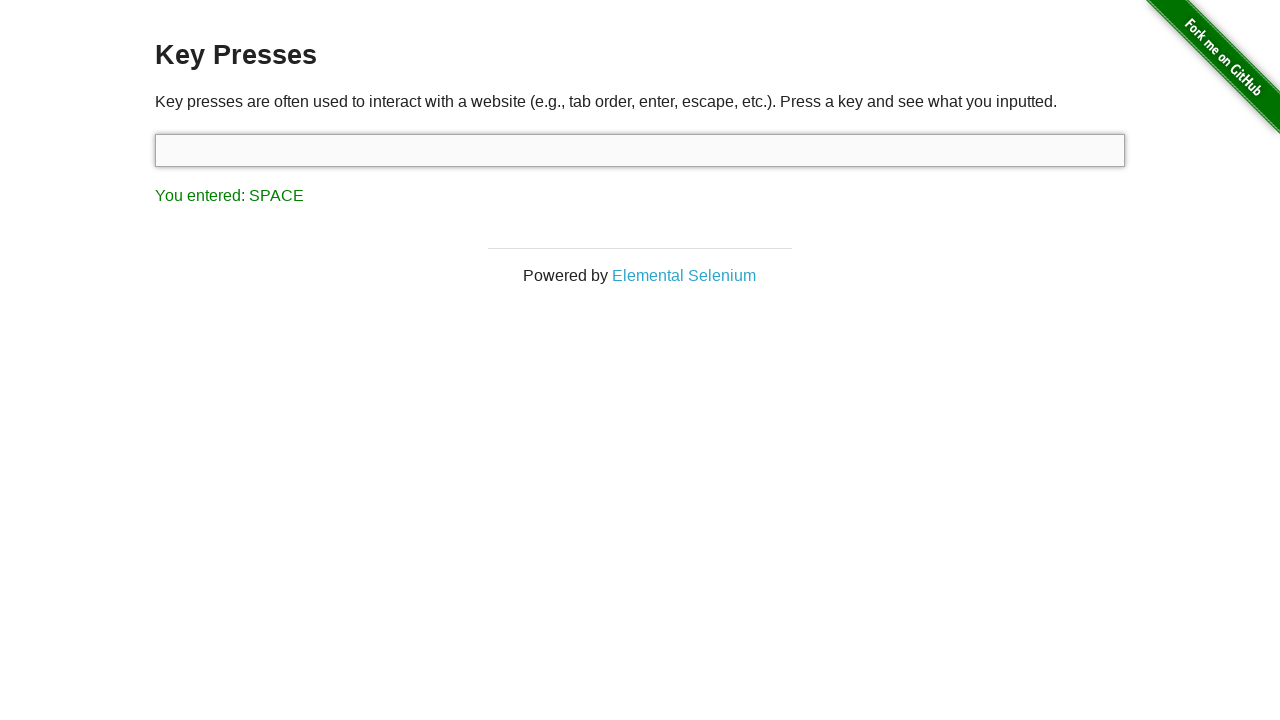

Verified result text confirms Space key was received
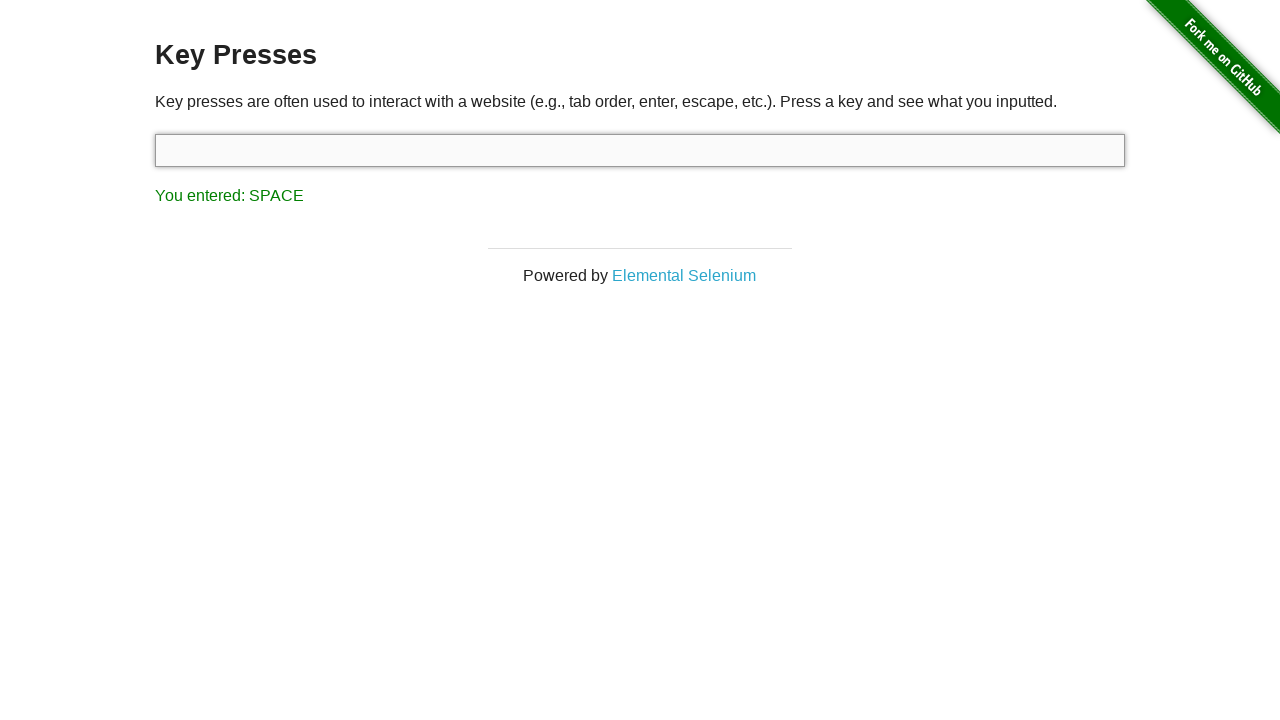

Sent Left arrow key to focused element
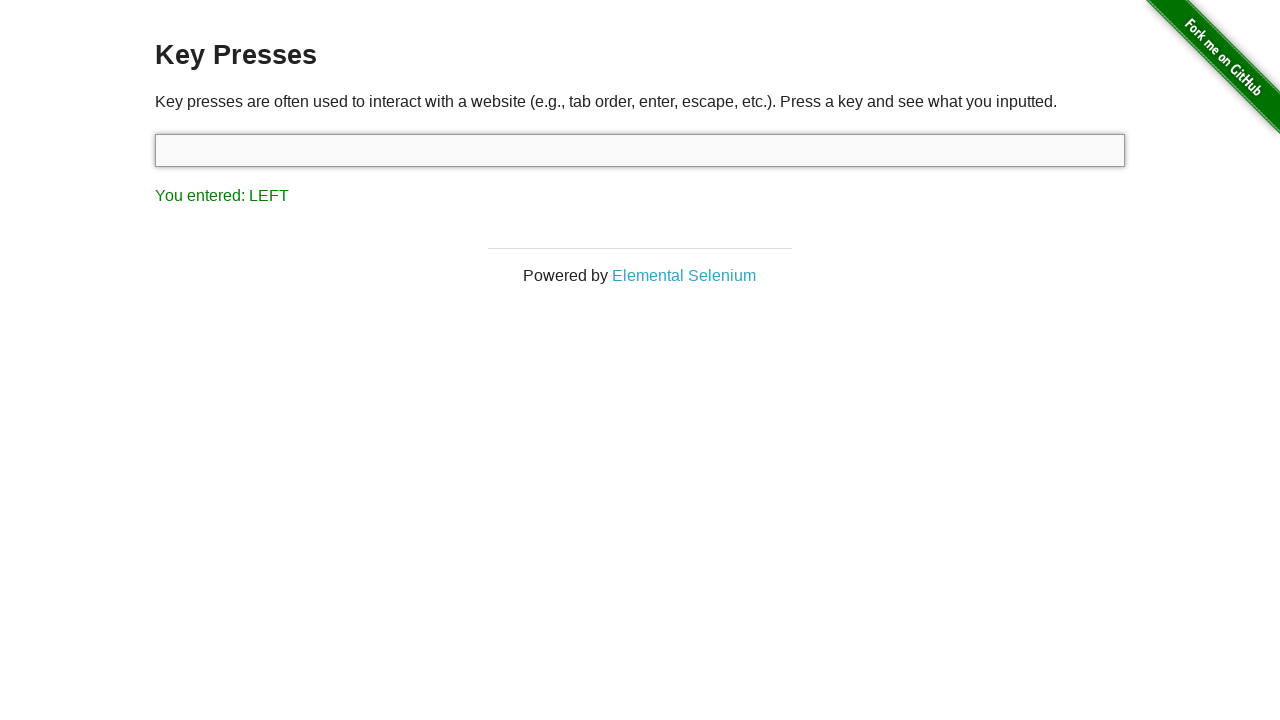

Verified result text confirms Left arrow key was received
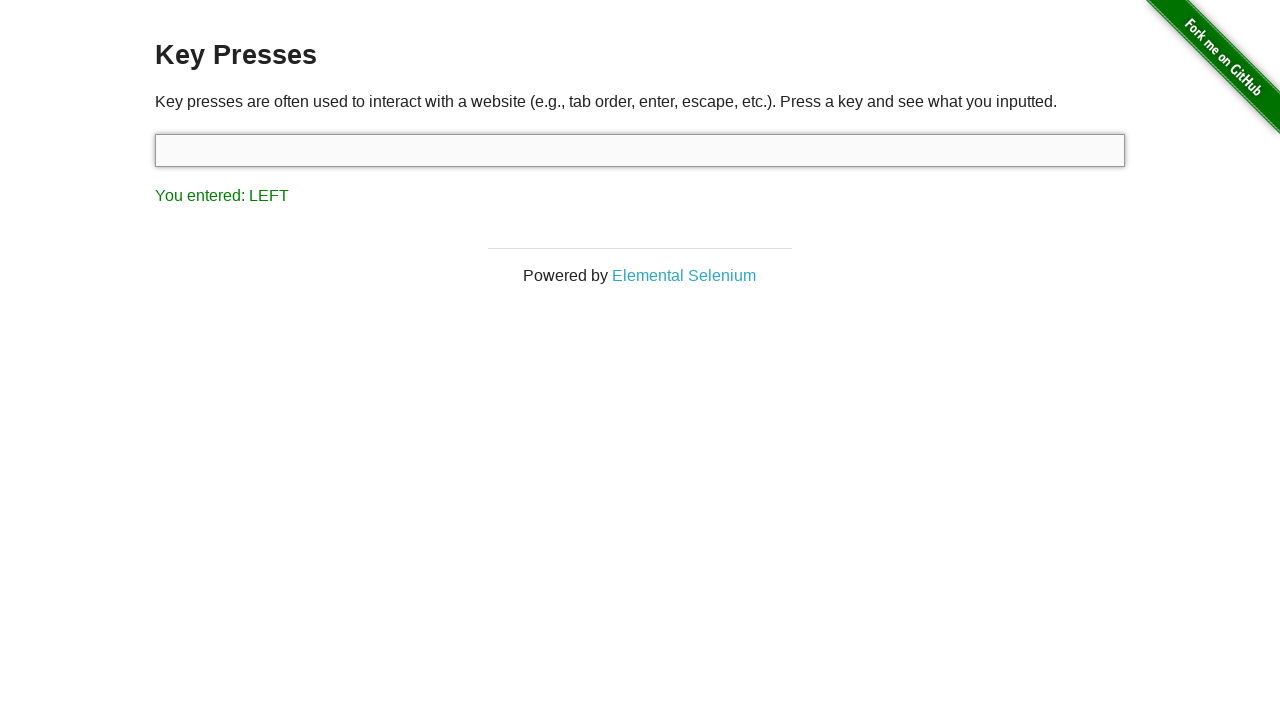

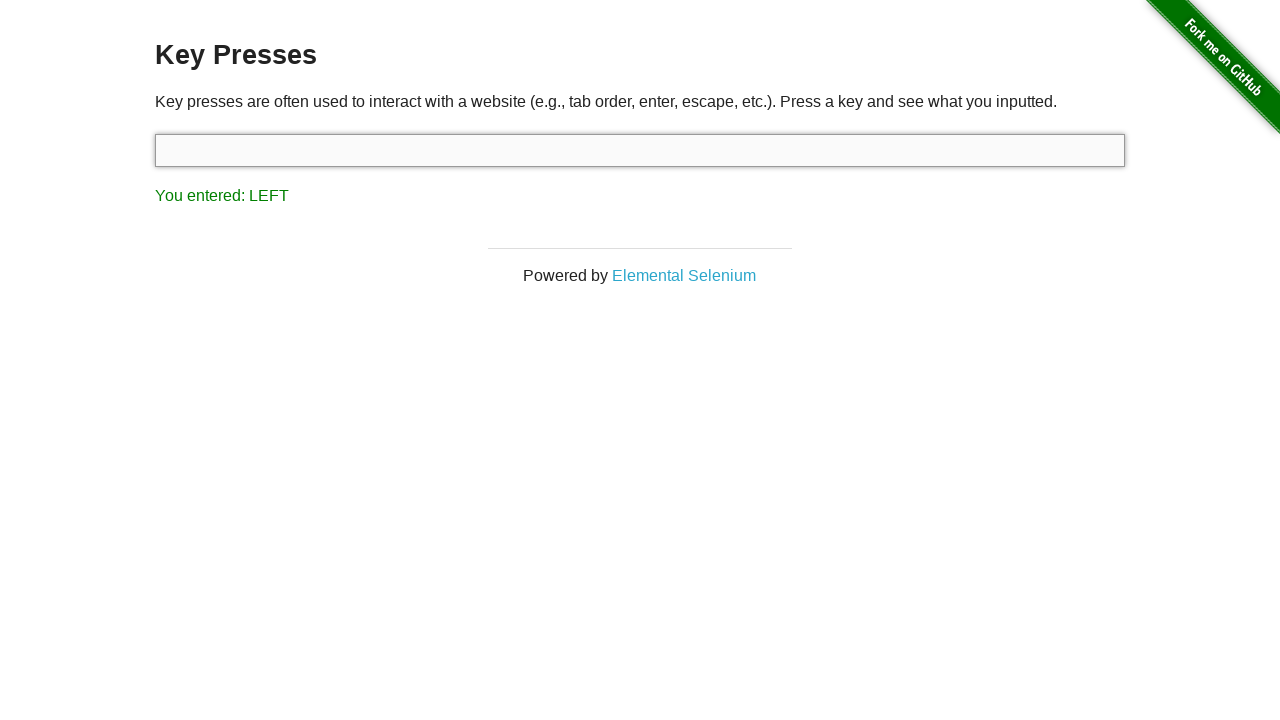